Tests response modification by intercepting responses from httpbin.org/json, modifying the JSON data, and verifying the modified content appears on the page.

Starting URL: https://httpbin.org/json

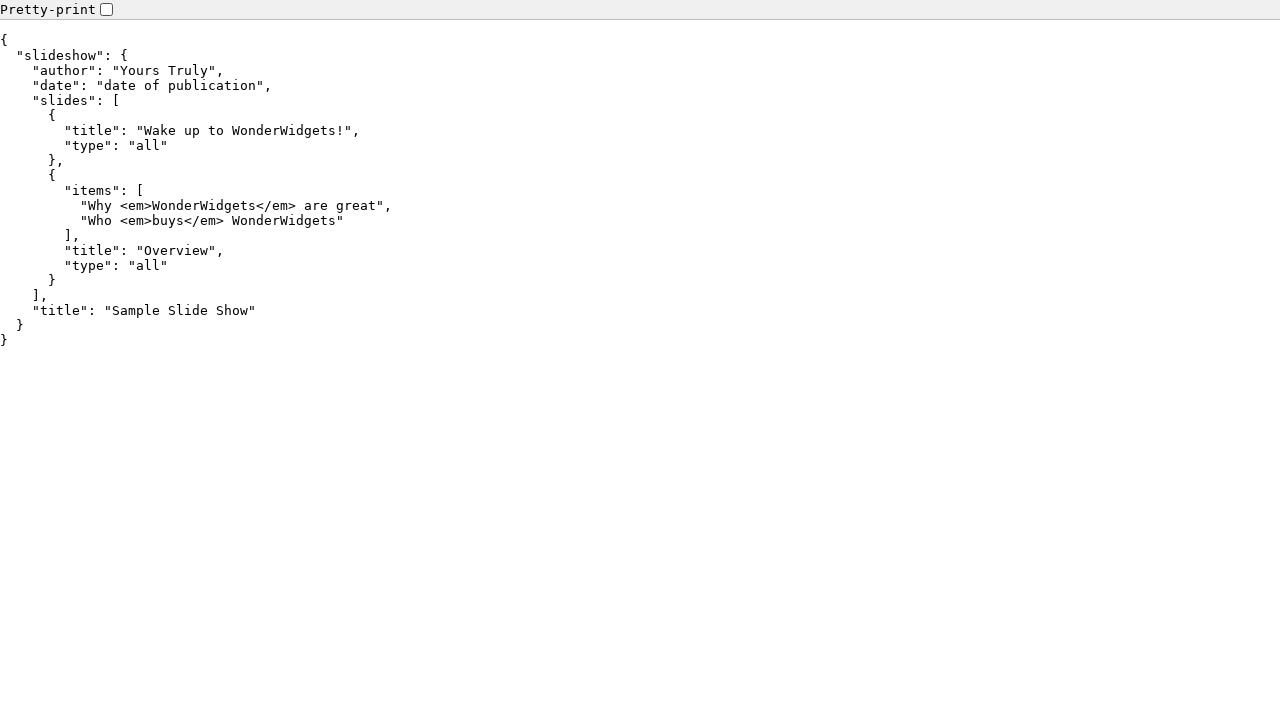

Set up route handler to intercept and modify JSON responses
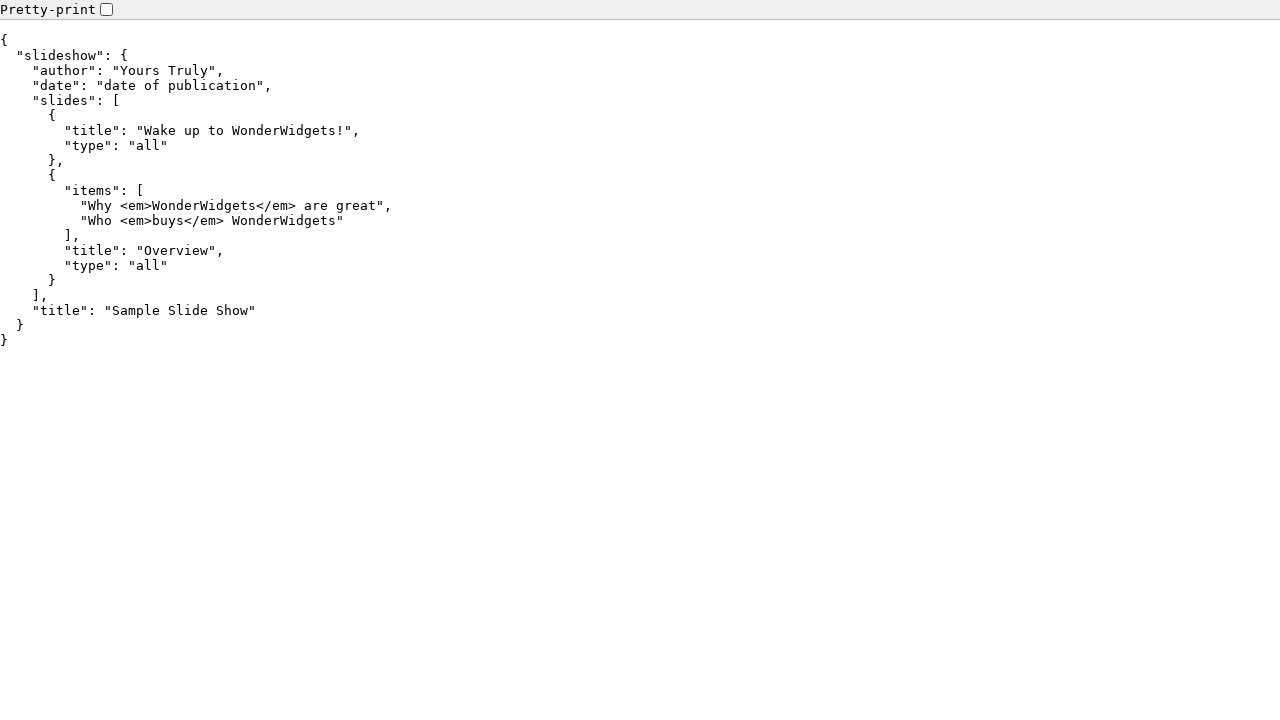

Navigated to https://httpbin.org/json
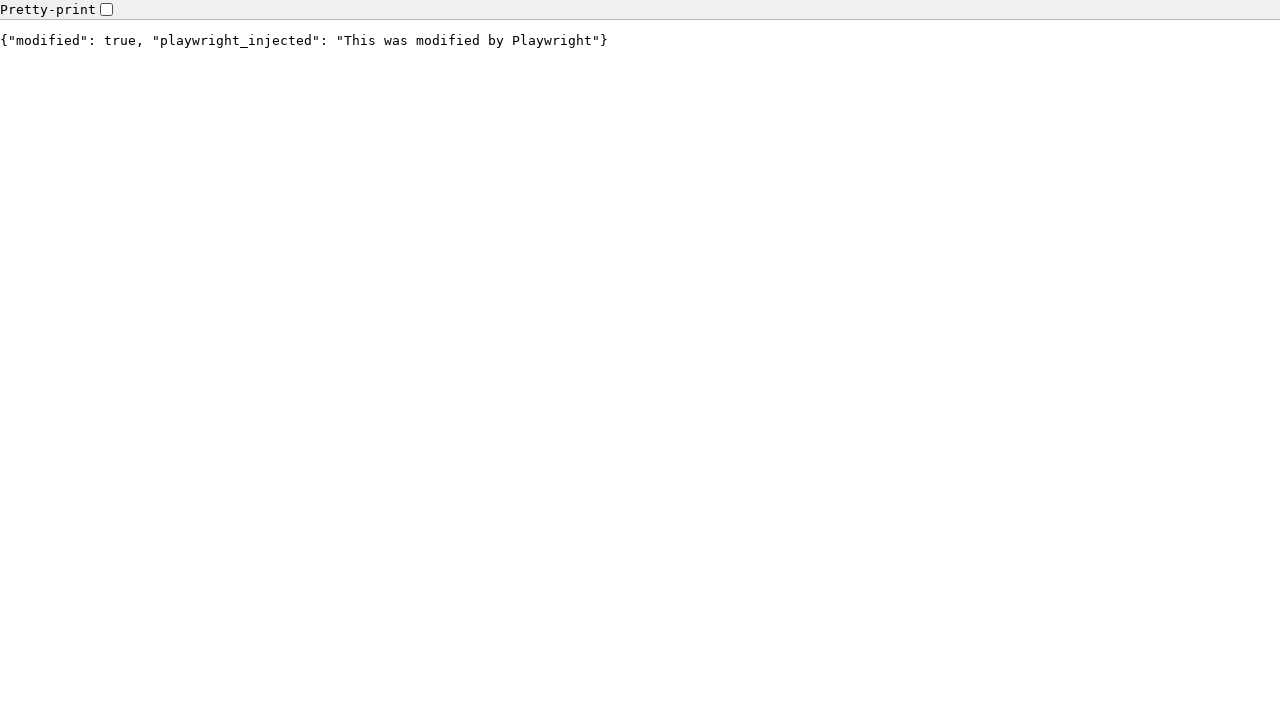

Page loaded and network became idle
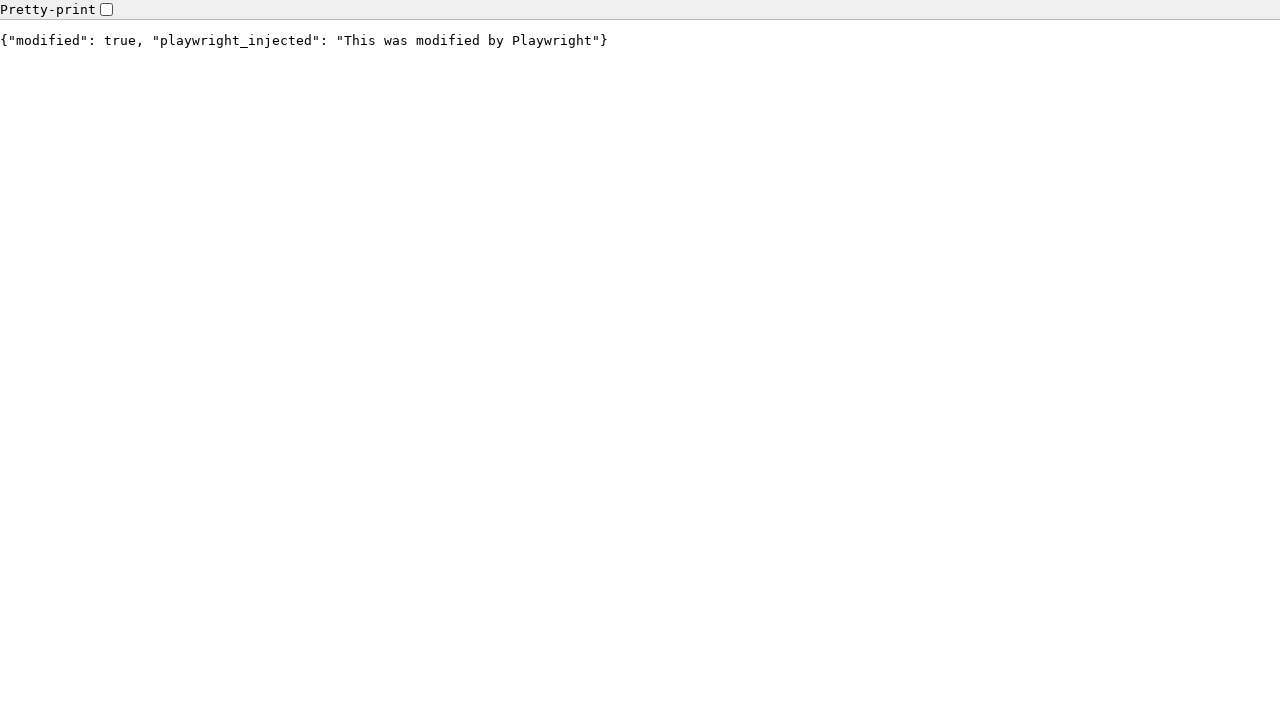

Reloaded the page to test response caching behavior
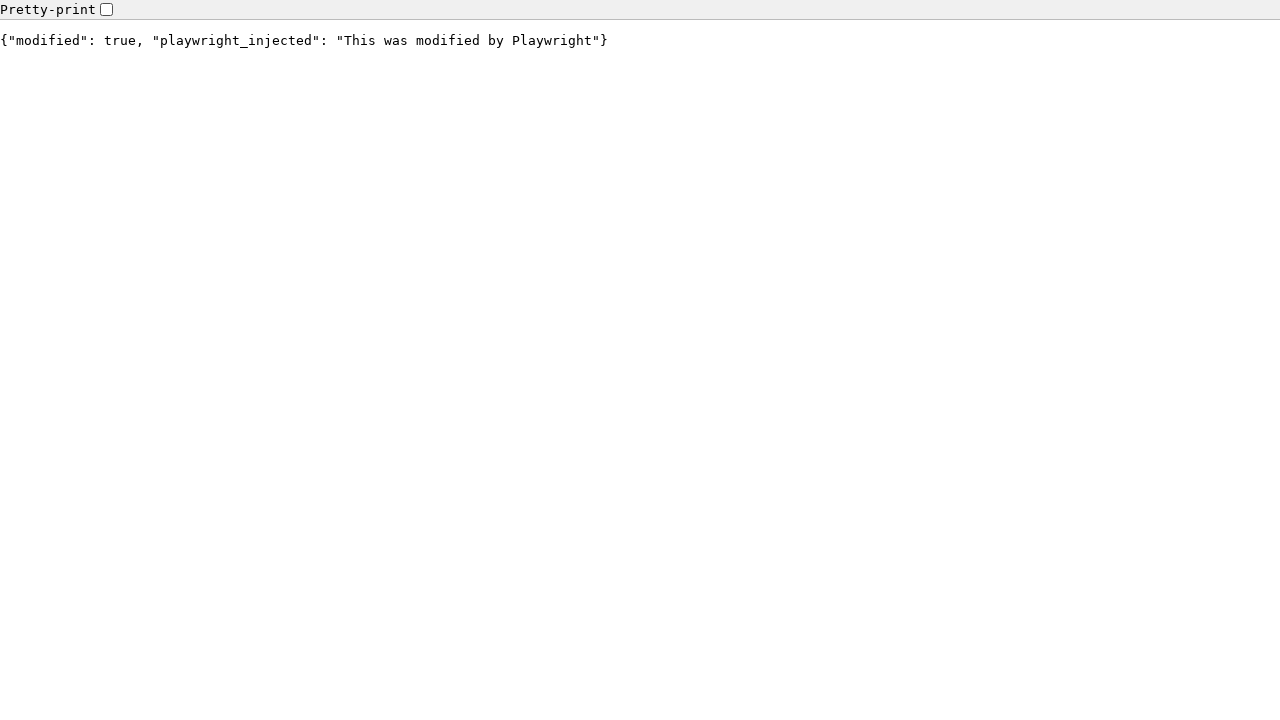

Page reloaded and network became idle
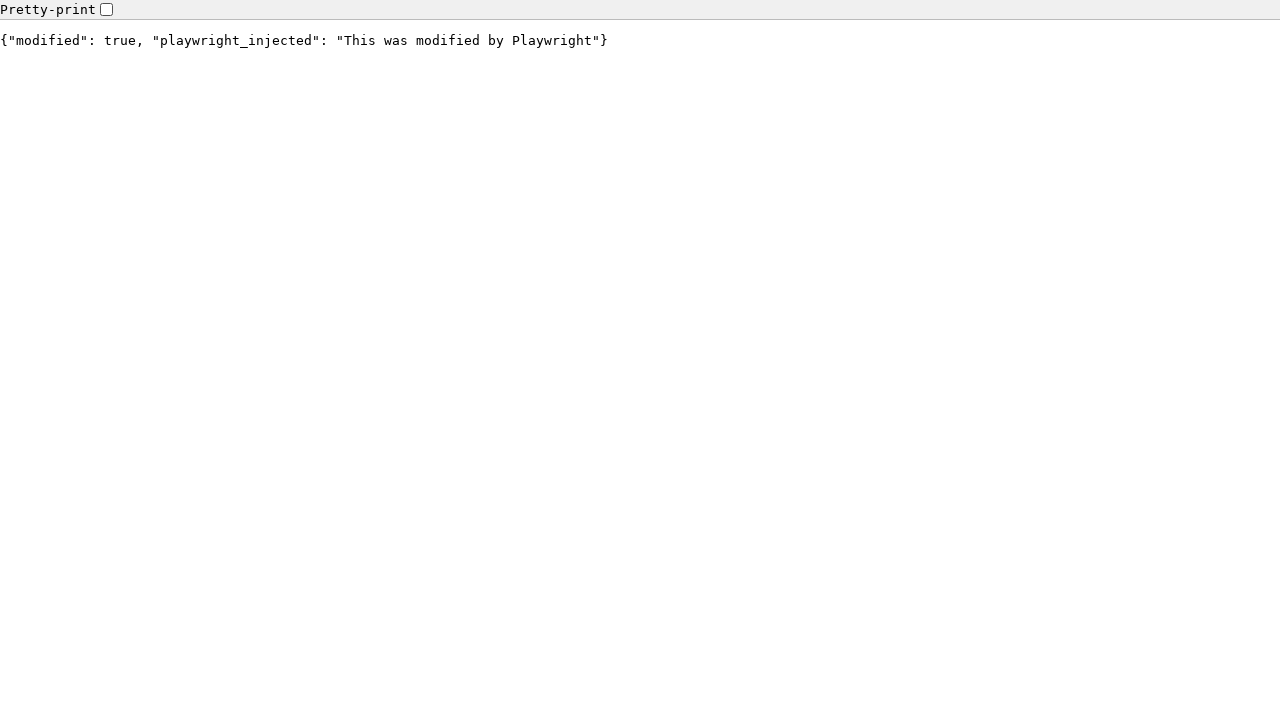

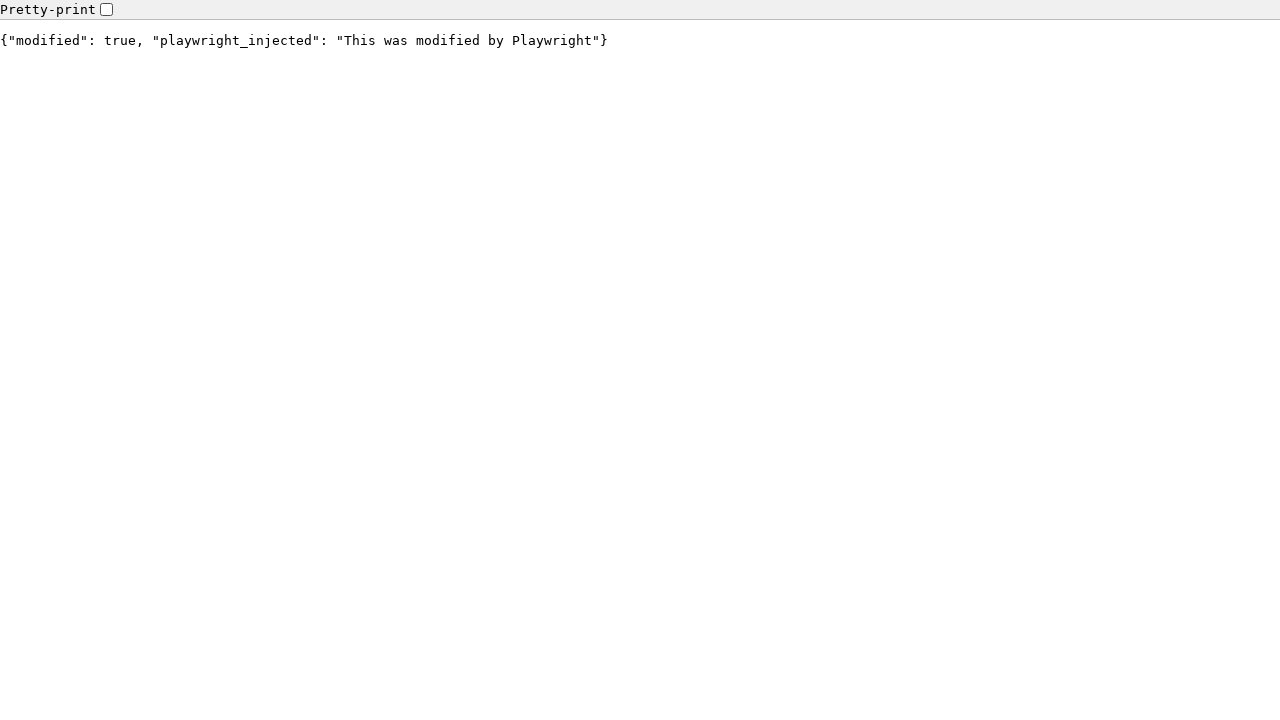